Tests successful form submission by filling all required fields (first name, last name, gender, mobile) and verifying the submission confirmation

Starting URL: https://demoqa.com/automation-practice-form

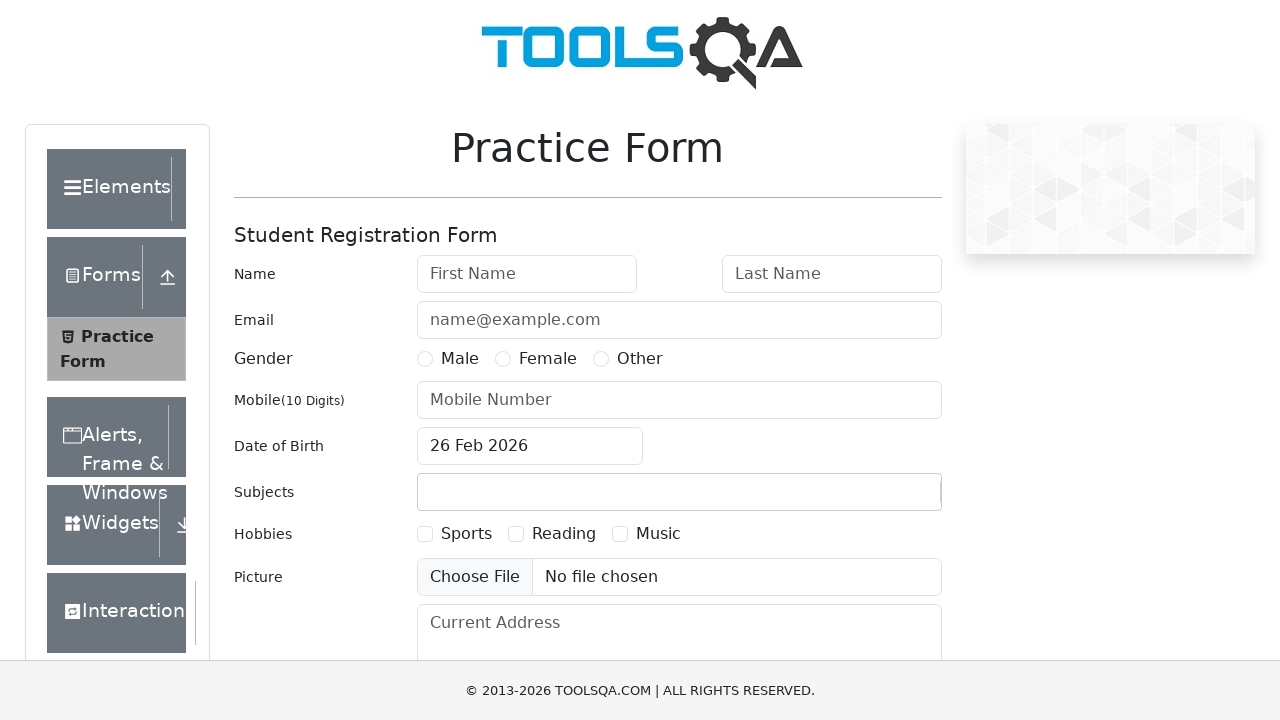

Filled first name field with 'swetha' on //input[@id='firstName']
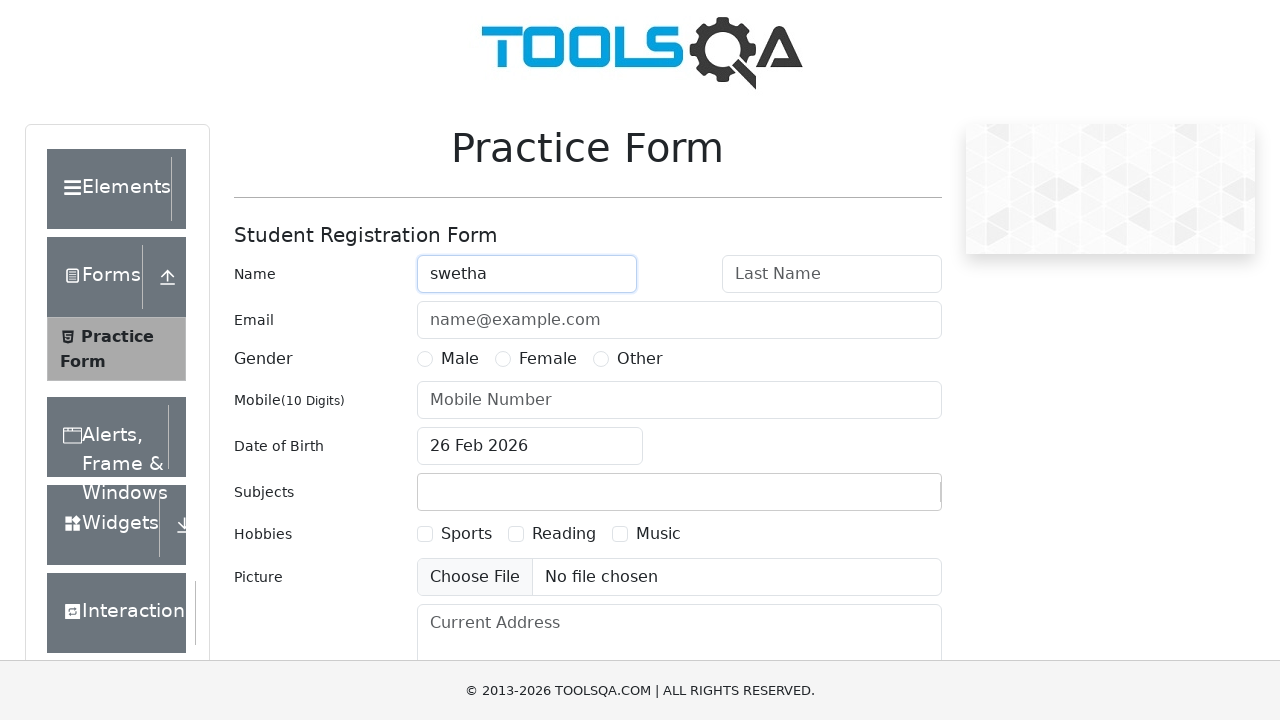

Filled last name field with 'd' on //input[@id='firstName']/parent::div/following-sibling::div/child::input[@id='la
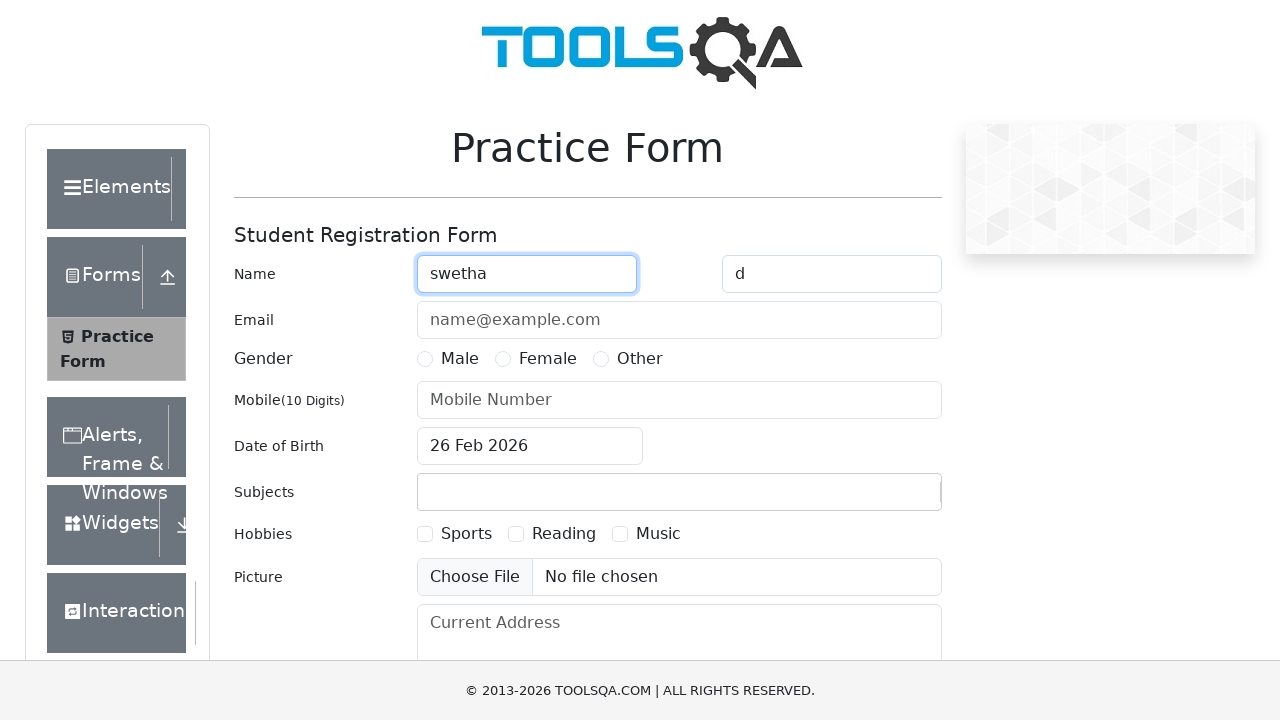

Selected 'Female' gender option at (548, 359) on xpath=//div[@class='col-md-9 col-sm-12']/descendant::label[contains(text(),'Fema
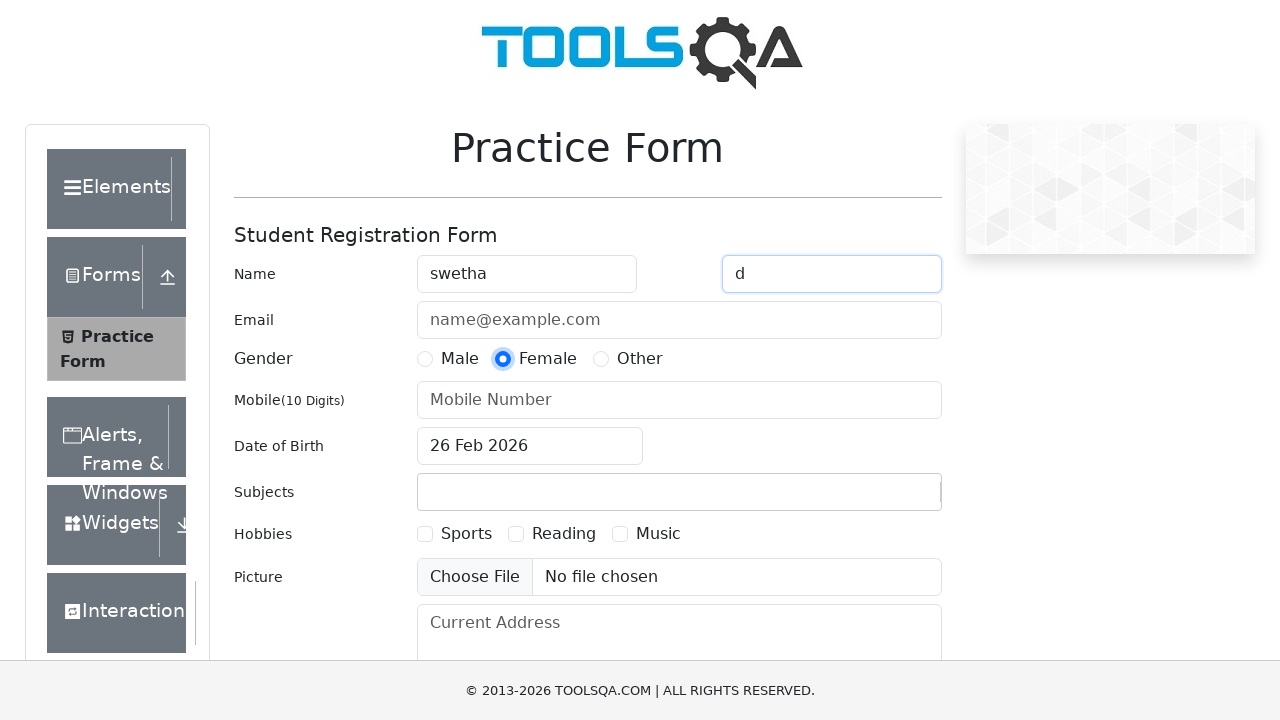

Filled mobile number field with '9876543210' on //input[@placeholder='Mobile Number']
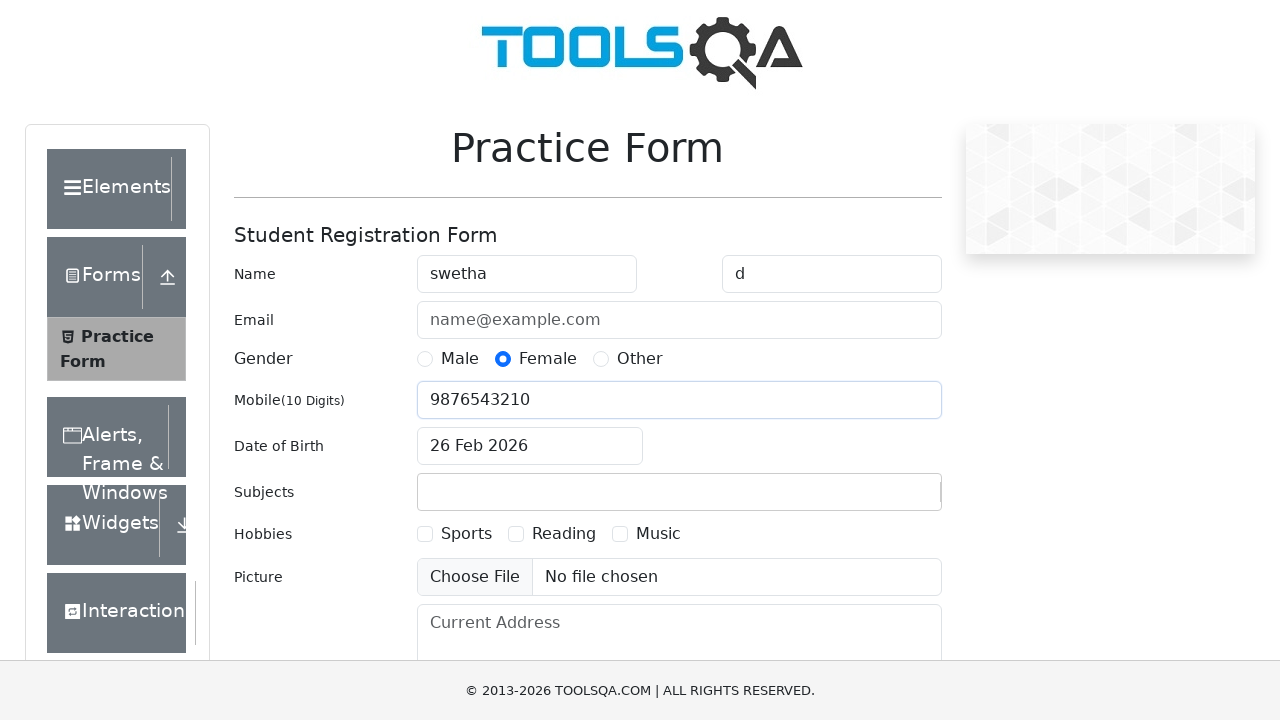

Clicked Submit button to submit the form at (885, 499) on xpath=//div[@class='text-right col-md-2 col-sm-12']/descendant::button[contains(
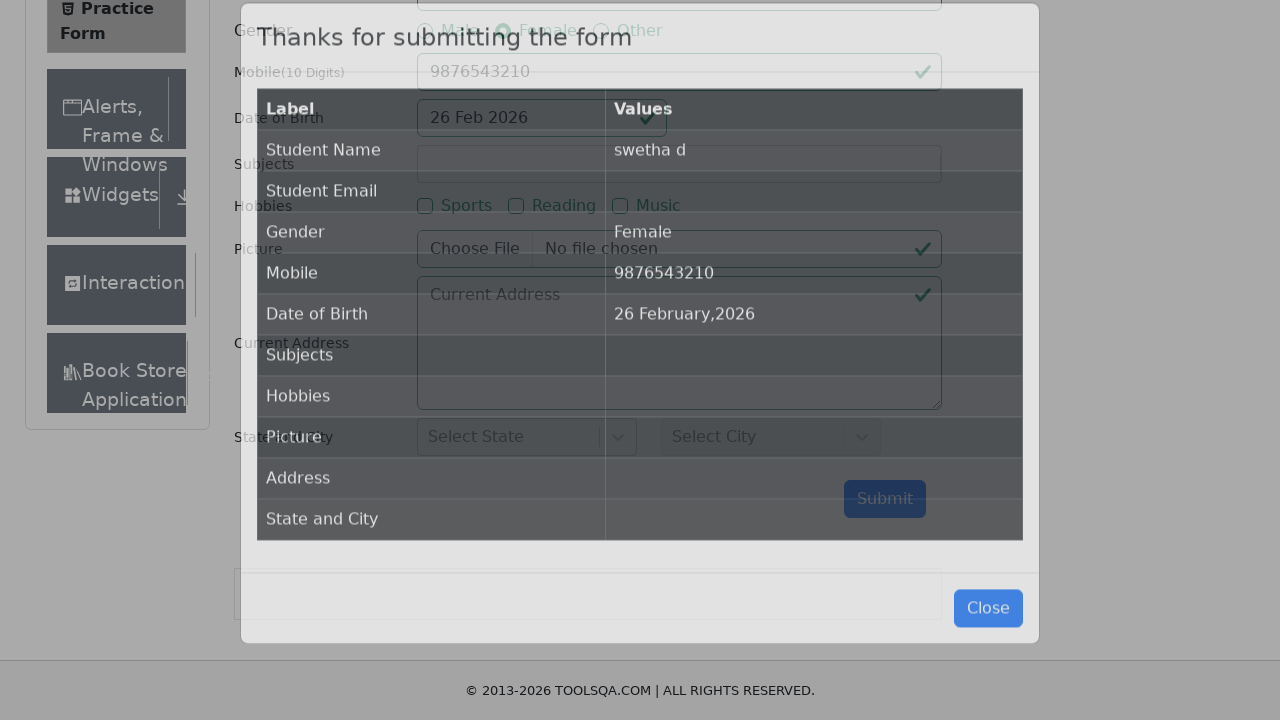

Form submission confirmation message appeared
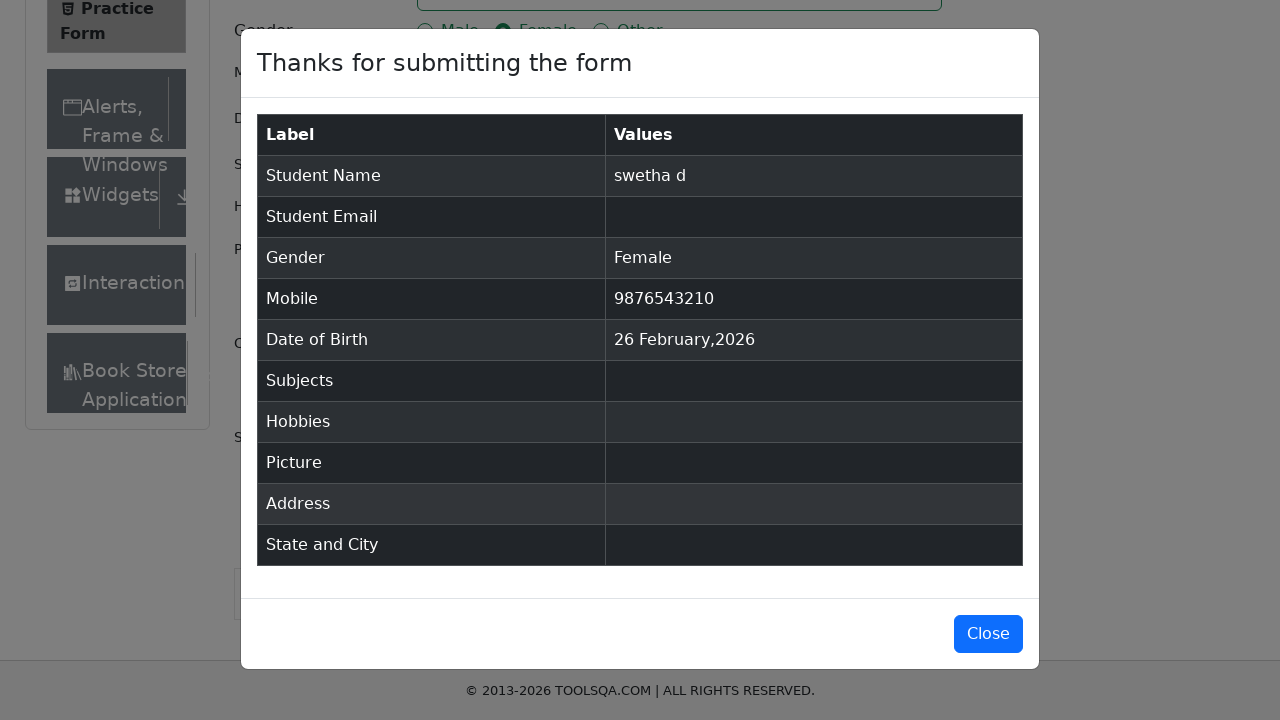

Verified Student Name is 'swetha d'
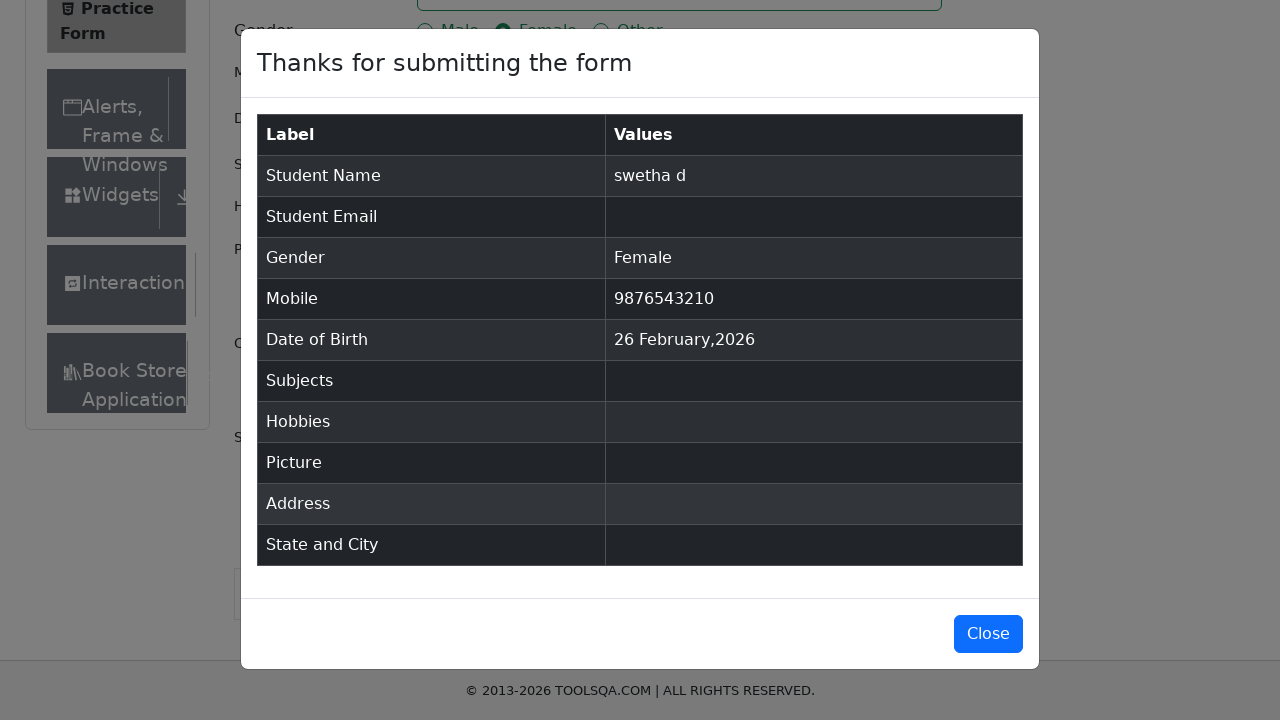

Verified Gender is 'Female'
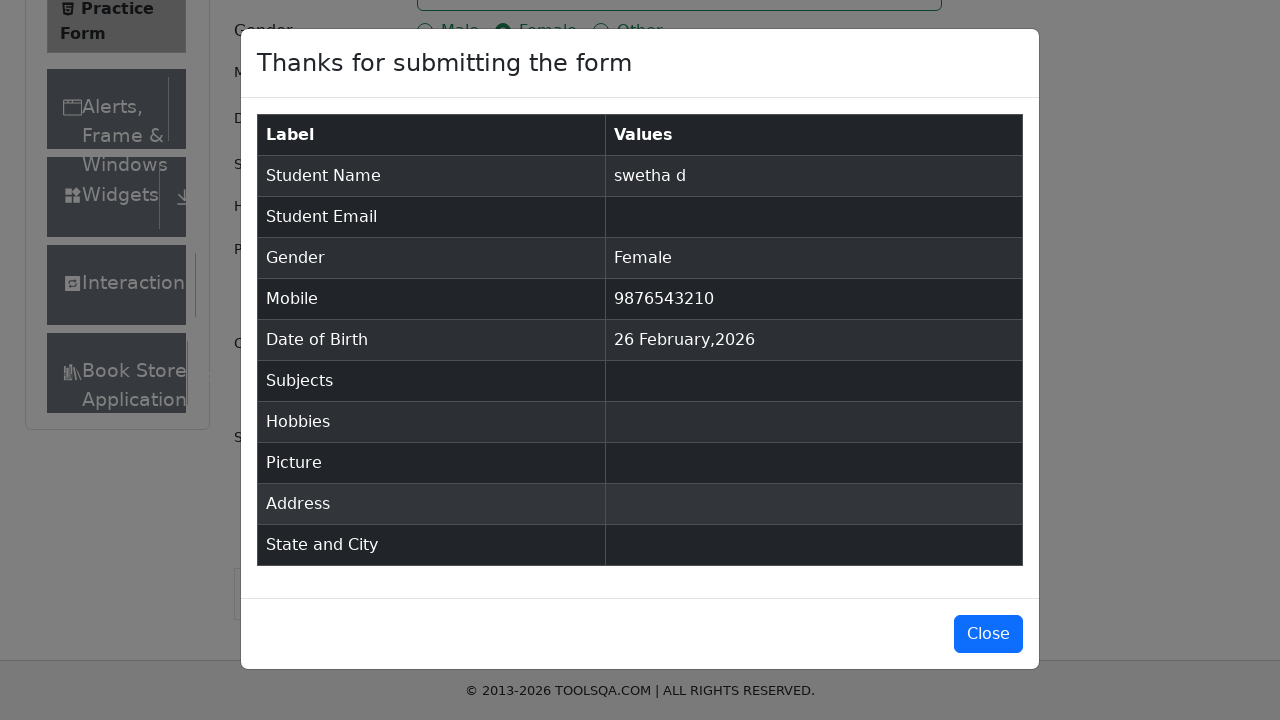

Verified Mobile number is '9876543210'
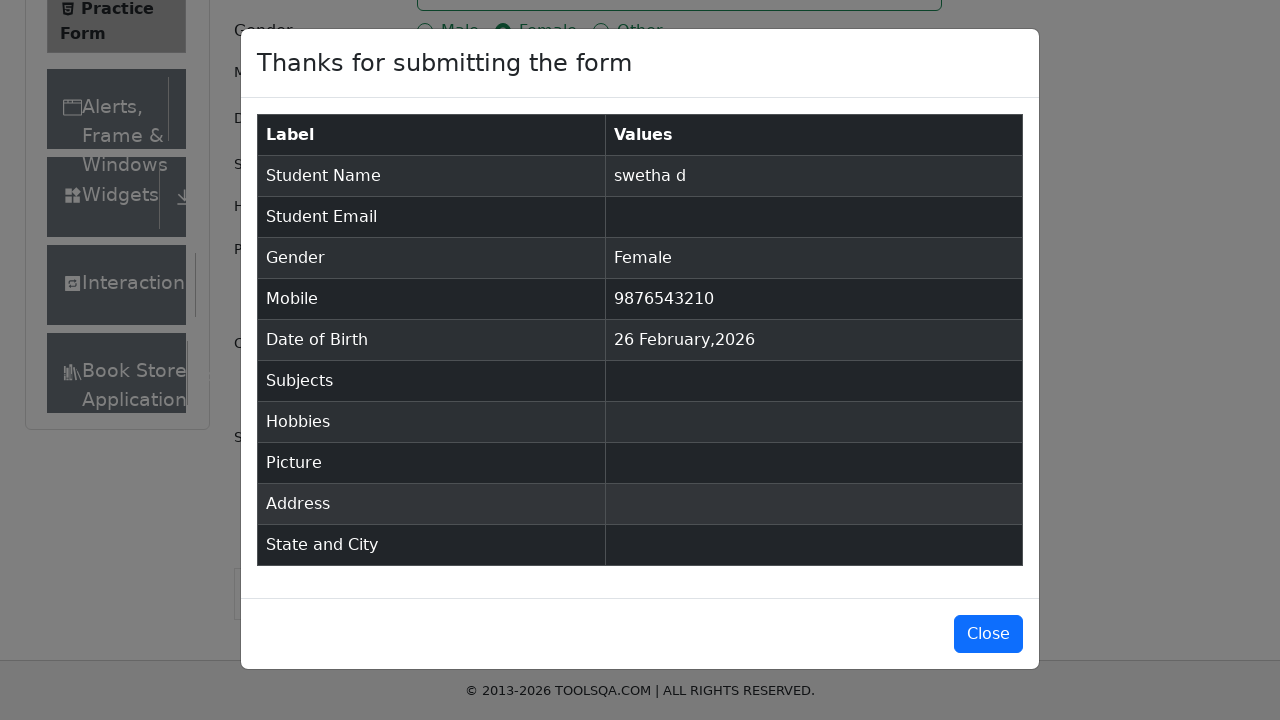

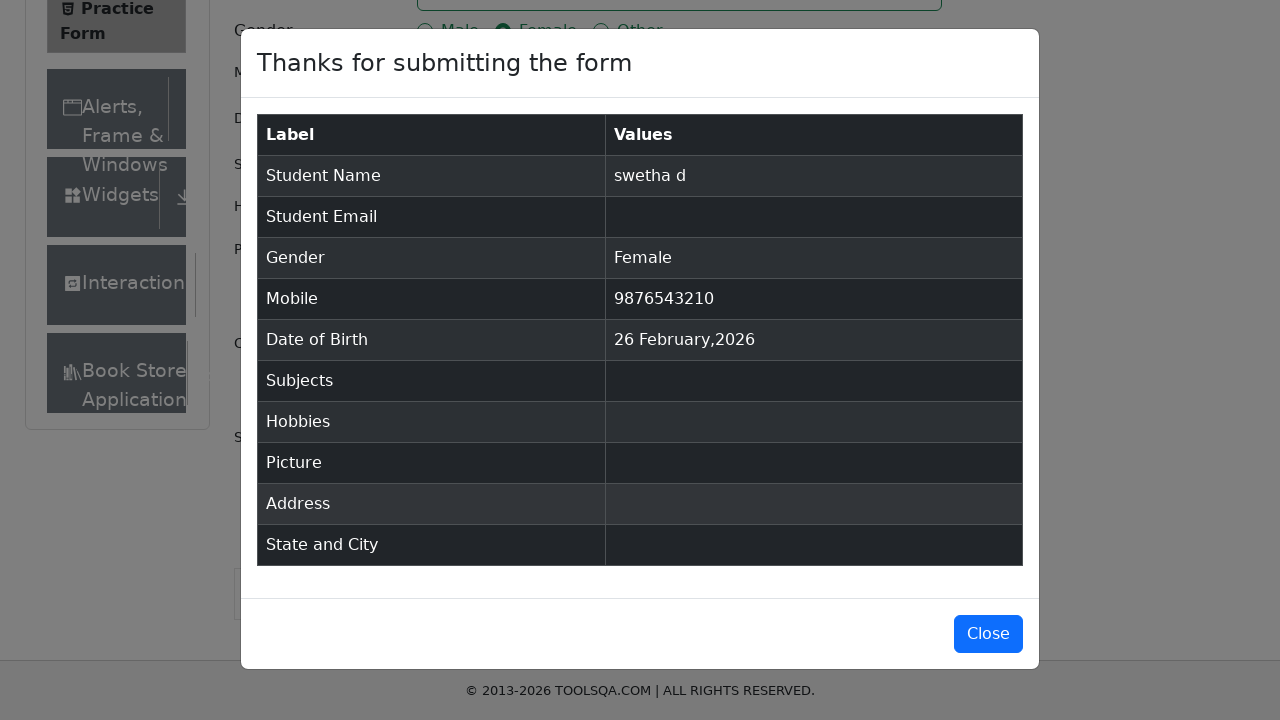